Tests iframe handling by switching into an iframe and filling a first name input field, then switching back to the main content

Starting URL: http://seleniumui.moderntester.pl/iframes.php?fbclid=IwAR2S9--nLetvp1RGX1l_uNTMrPXmLAgOx5SwosmqEMAb2rro6ZY4v1JRXgo

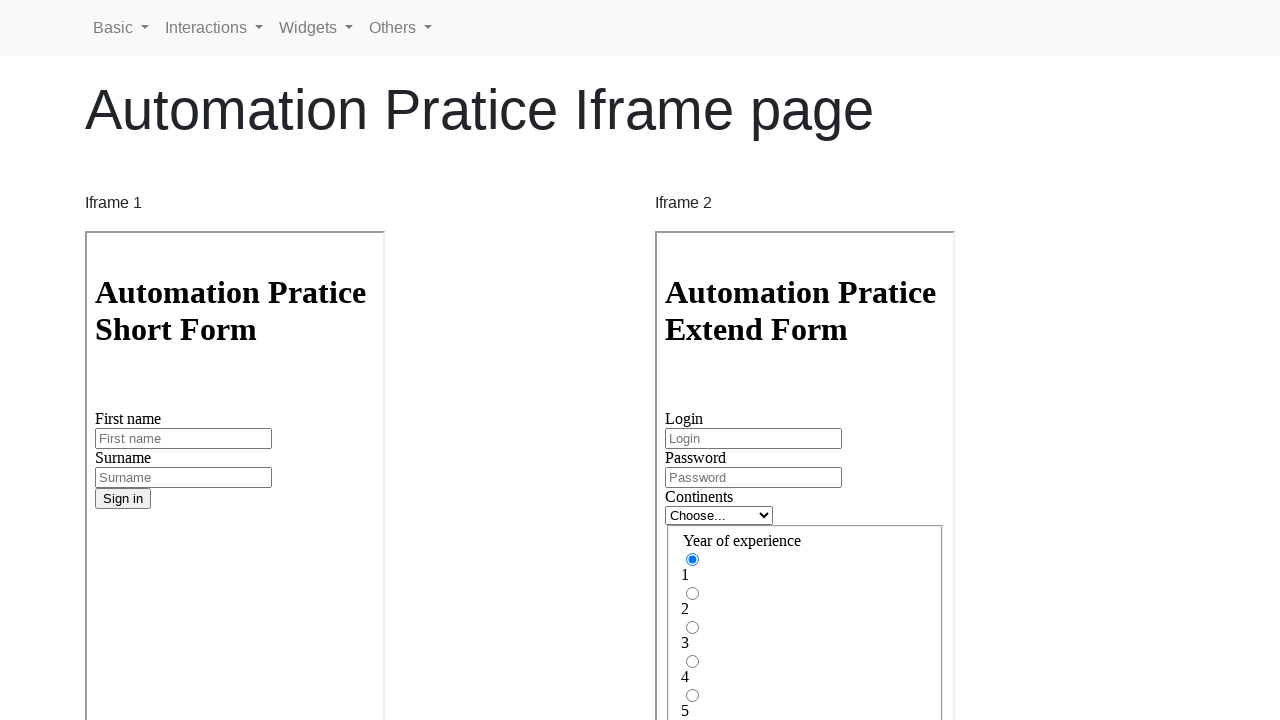

Located the first iframe on the page
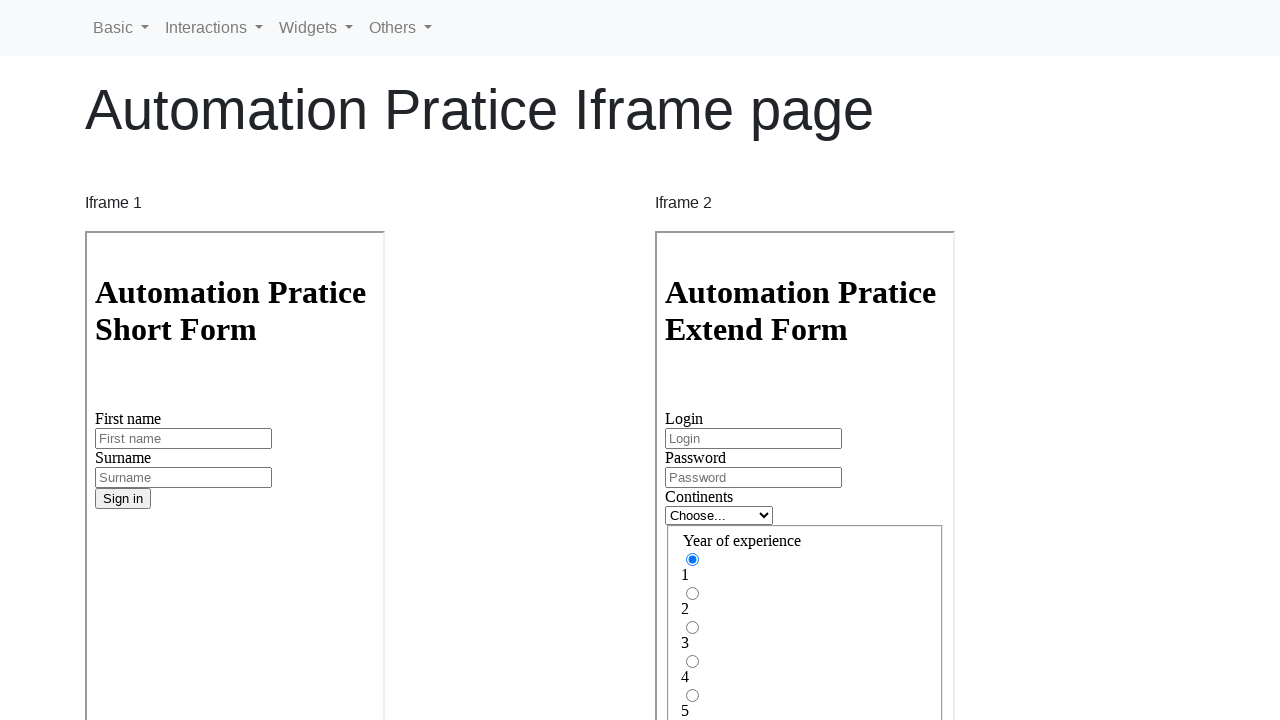

Filled first name field with 'Mateusz' inside the iframe on iframe >> nth=0 >> internal:control=enter-frame >> #inputFirstName3
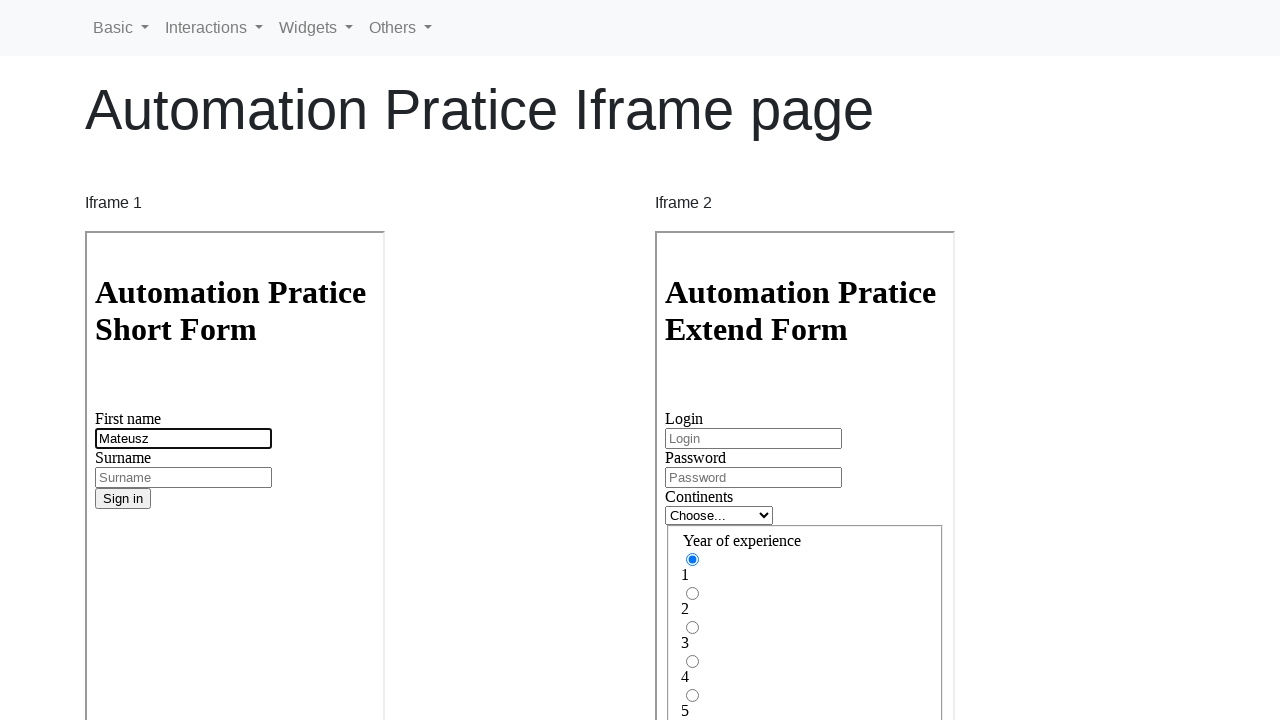

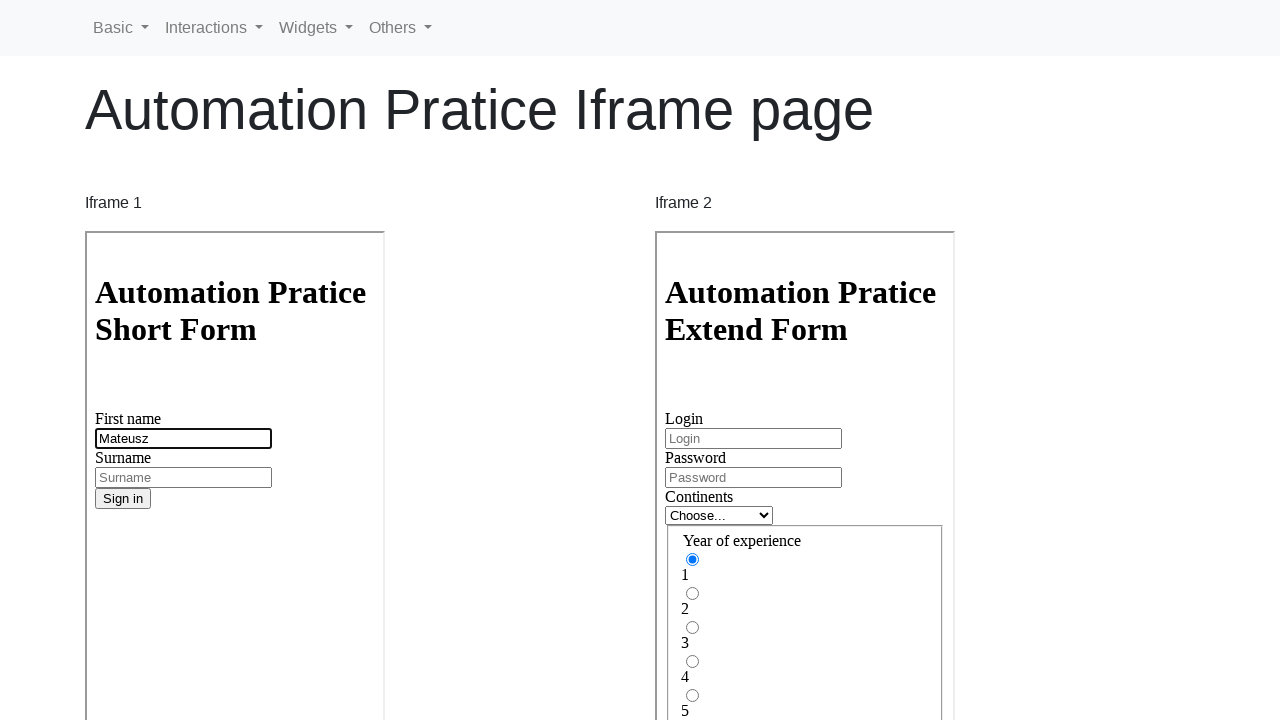